Tests dynamic loading with excess wait time by clicking Start button and confirming Hello World text appears

Starting URL: https://automationfc.github.io/dynamic-loading/

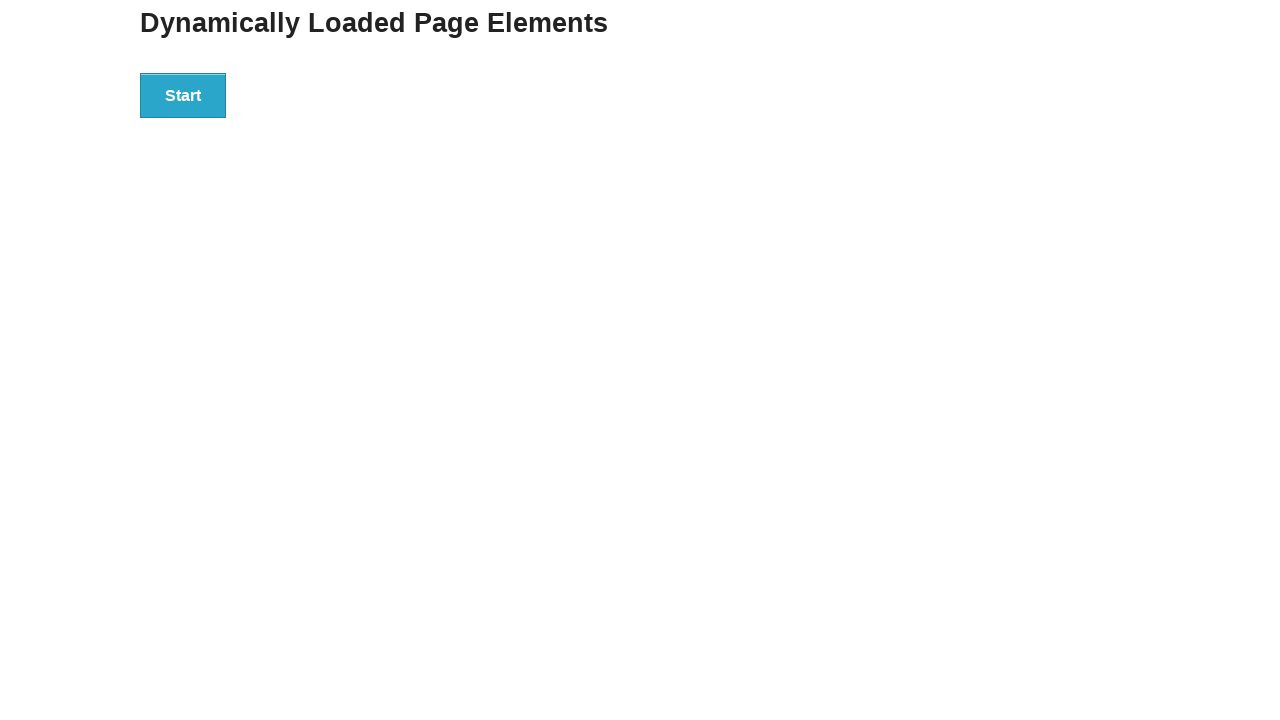

Clicked Start button to trigger dynamic loading at (183, 95) on xpath=//button[text()='Start']
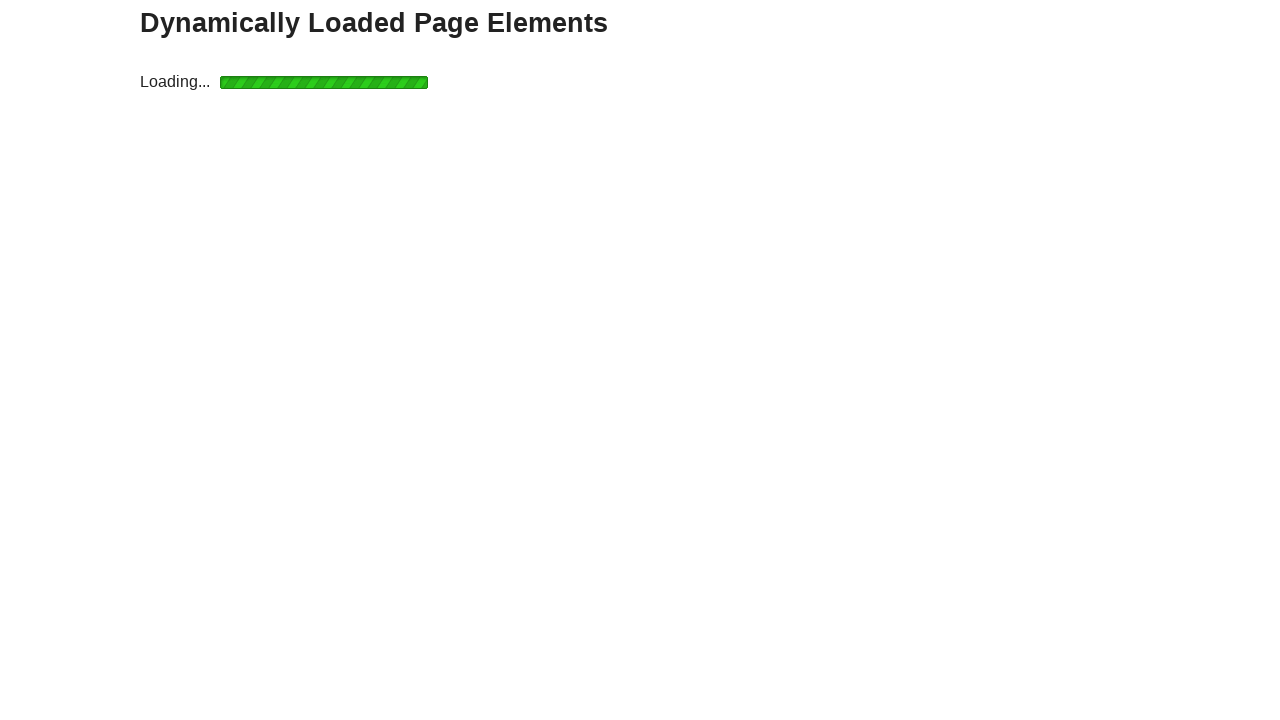

Waited for Hello World text to appear with 8 second timeout
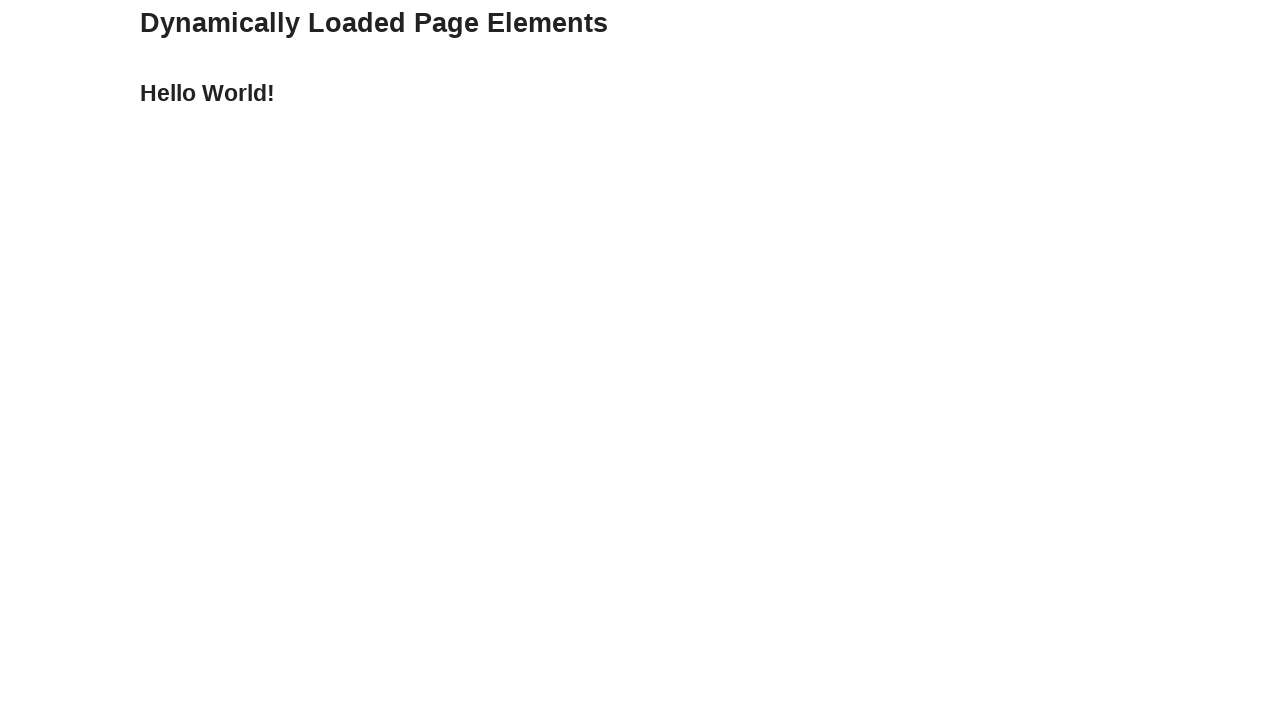

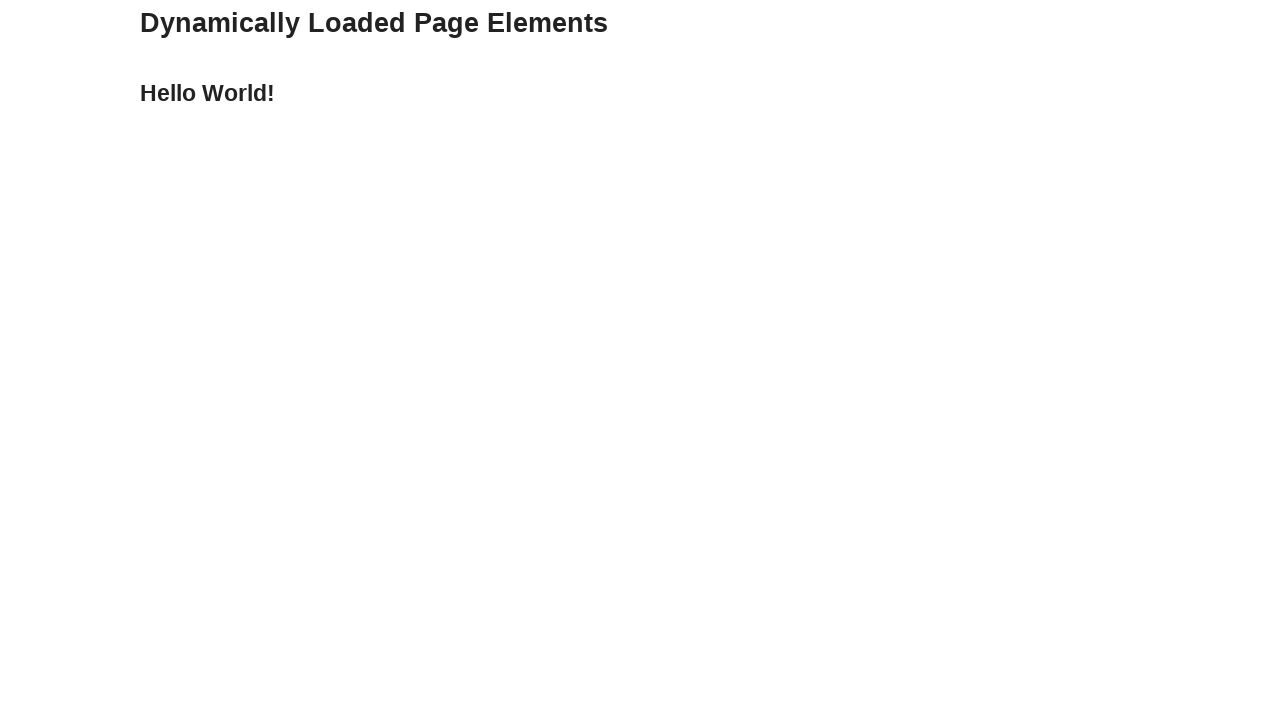